Navigates to the favorites page of the Scout2Retire application and waits for the page content to fully load.

Starting URL: https://scout2retire.vercel.app/favorites

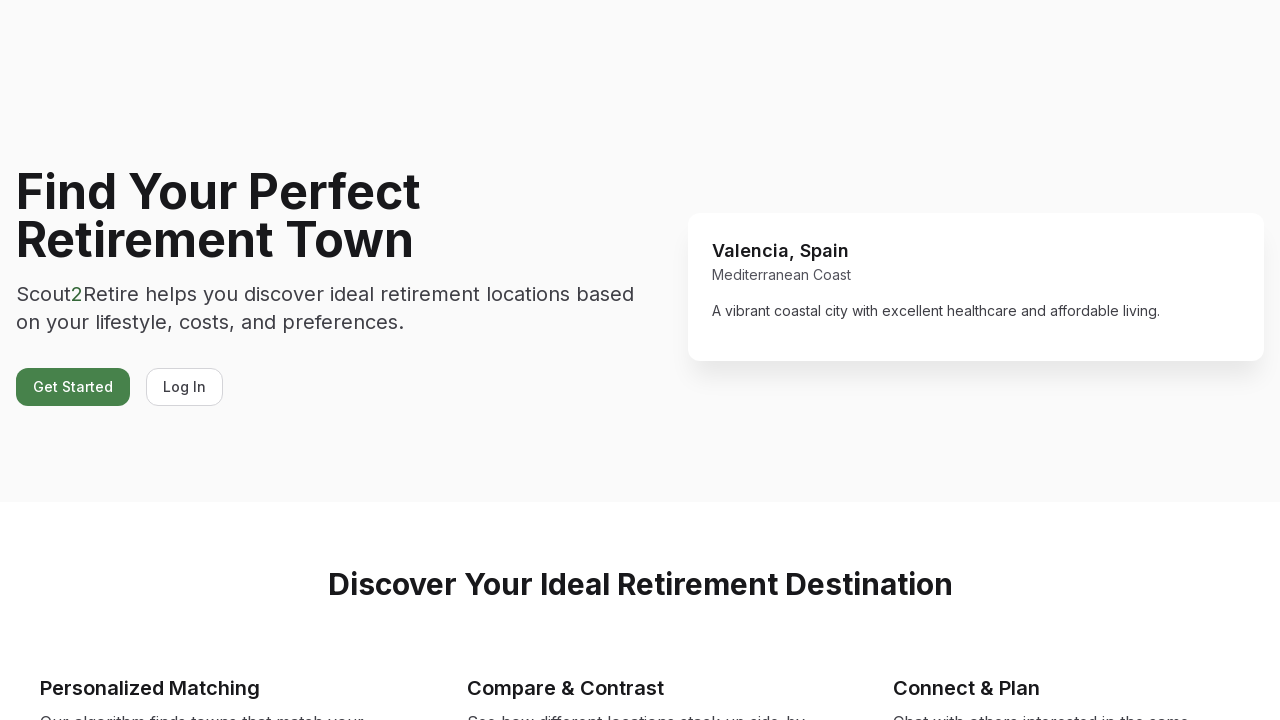

Set viewport size to 1280x800 for consistent rendering
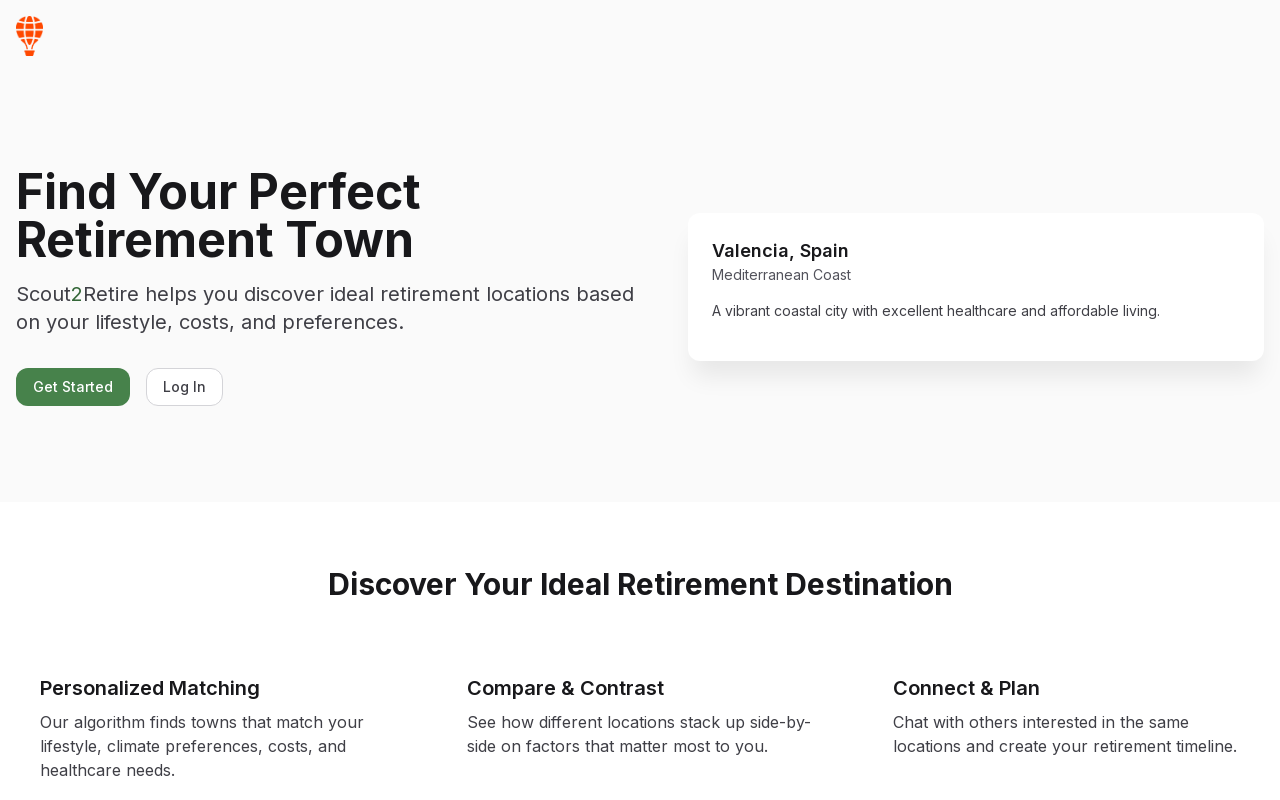

Waited for DOM content to load
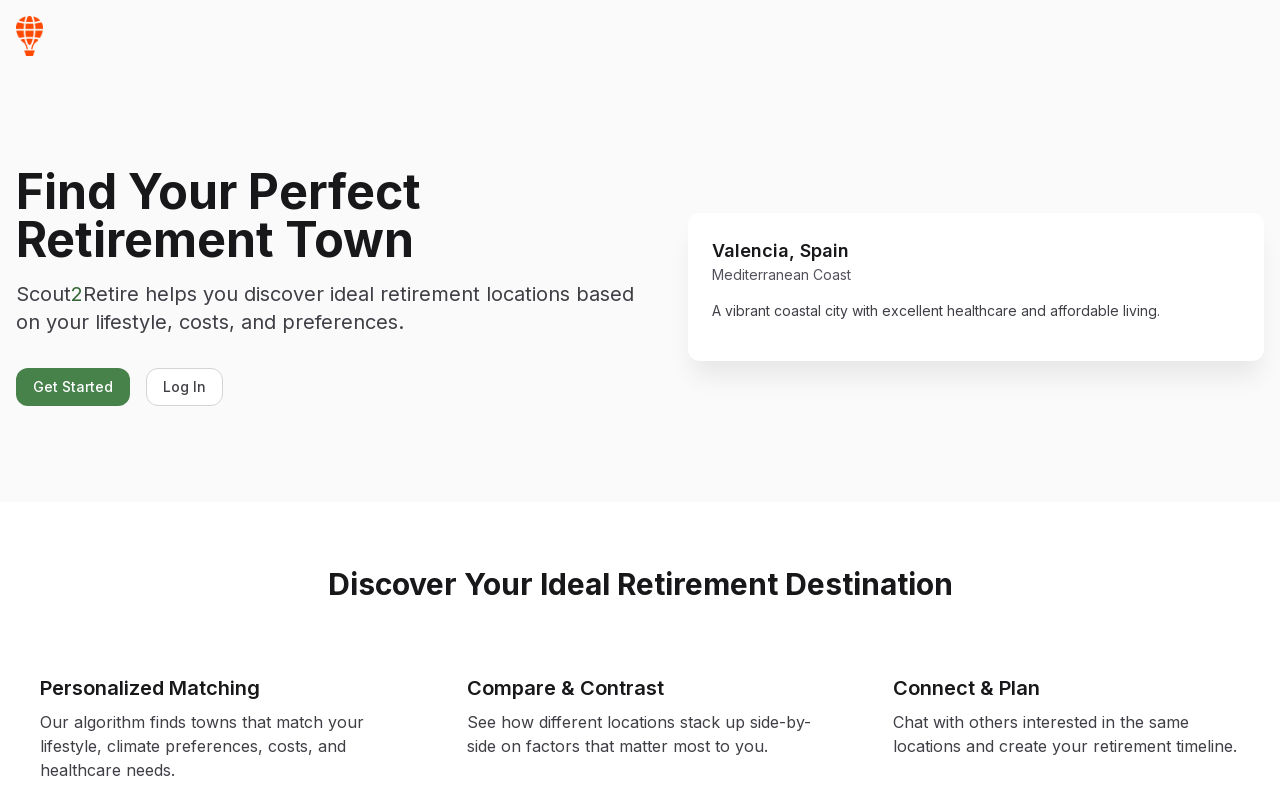

Waited 2 seconds for page animations to complete and content to settle
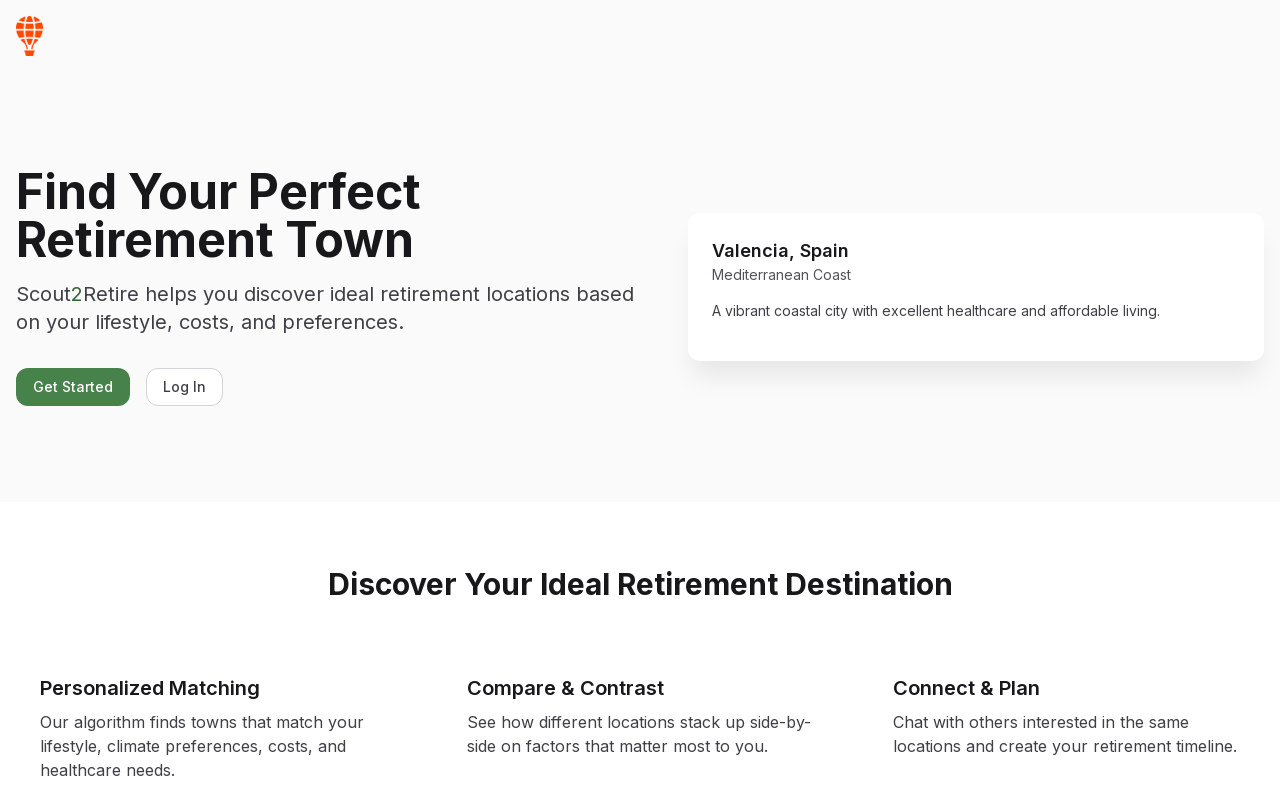

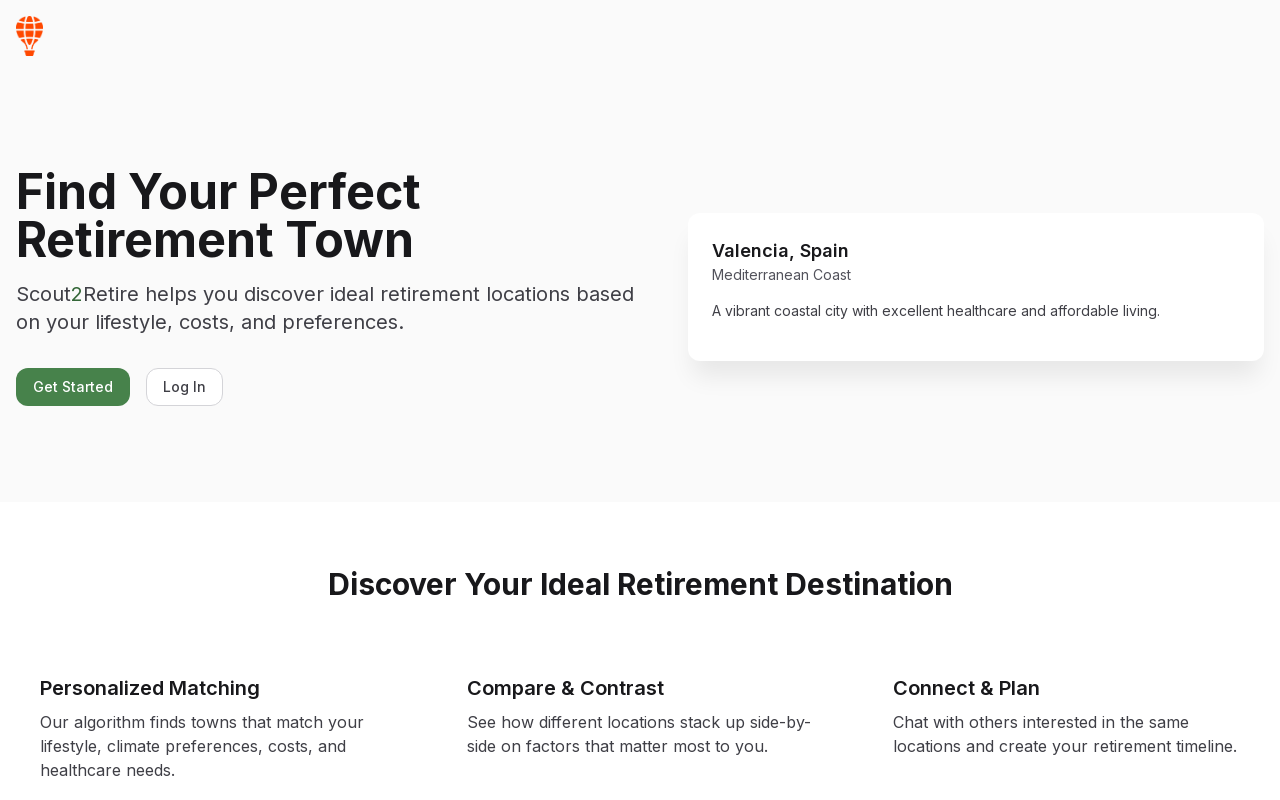